Navigates to a GitHub user profile page, then uses browser back and forward navigation to test history navigation

Starting URL: https://github.com/sadikturan

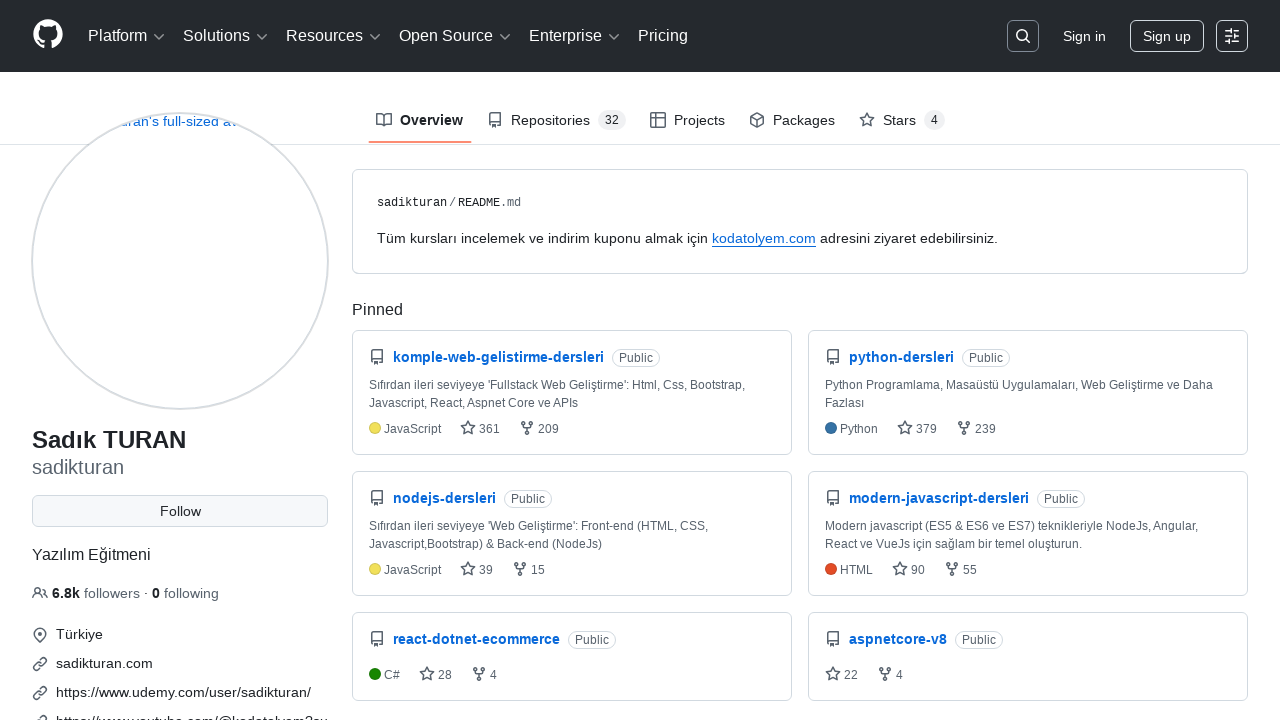

GitHub profile page loaded (domcontentloaded state)
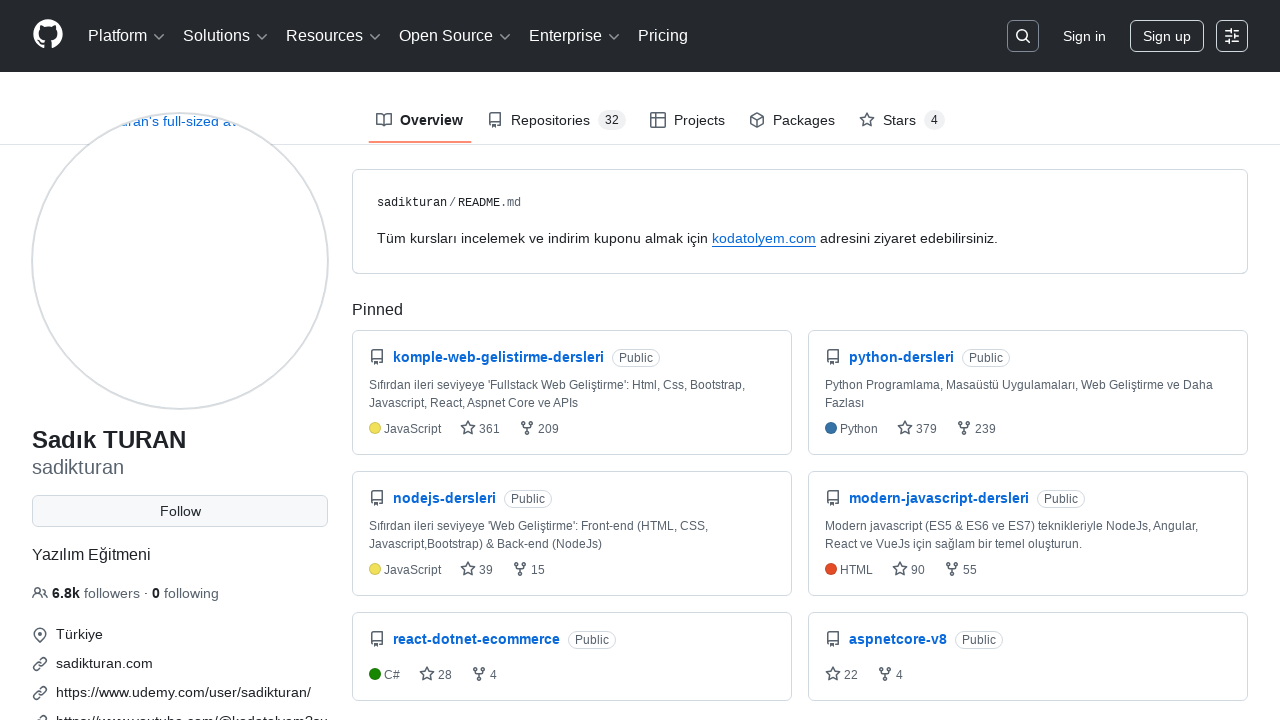

Navigated back in browser history
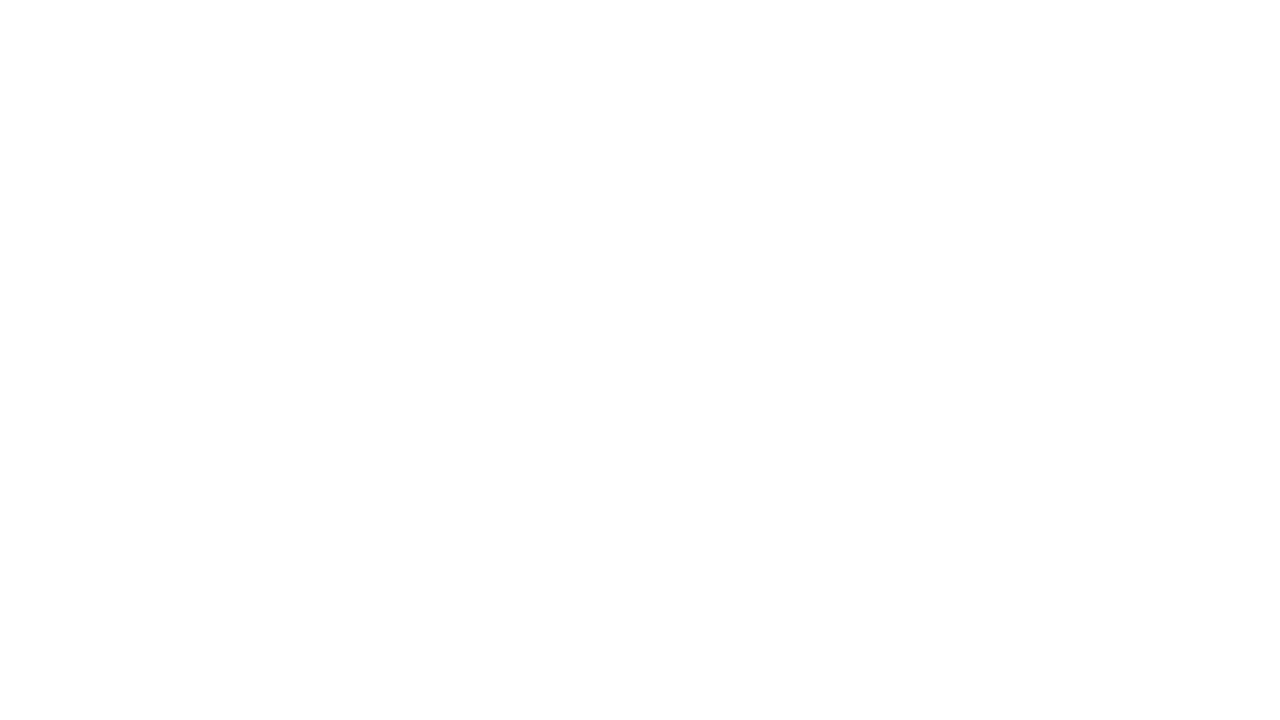

Previous page loaded after back navigation
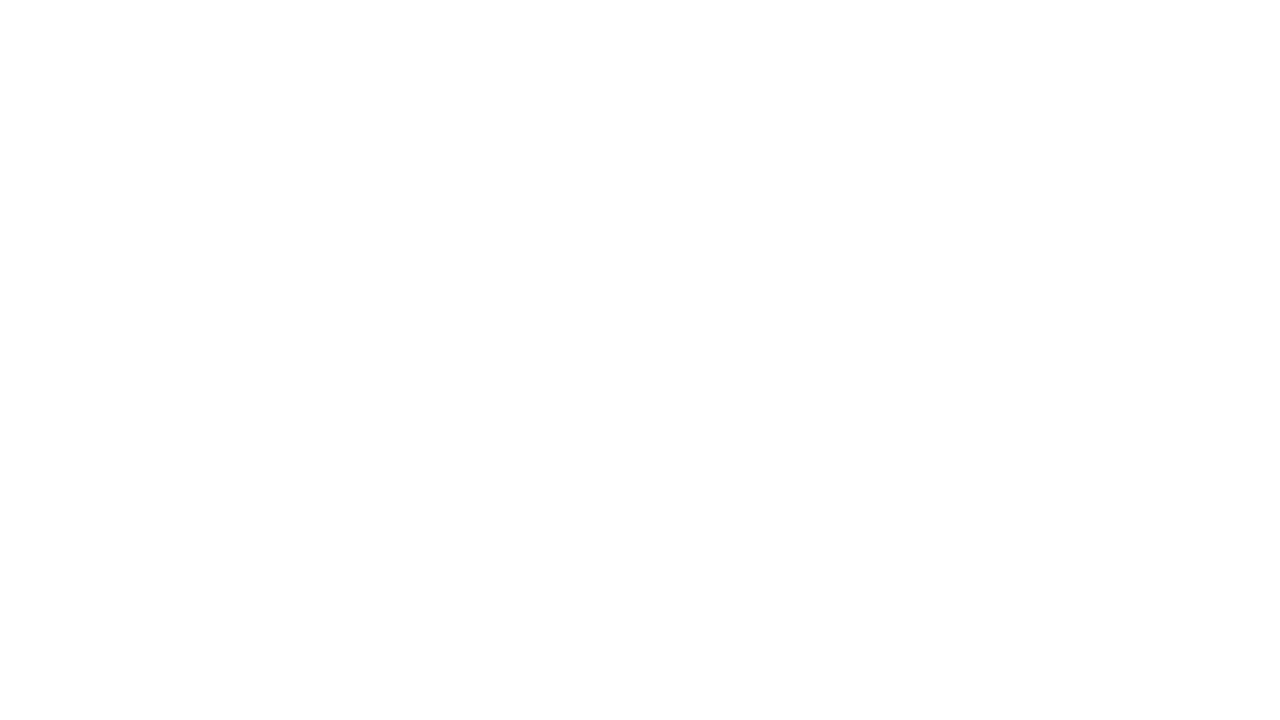

Navigated forward in browser history
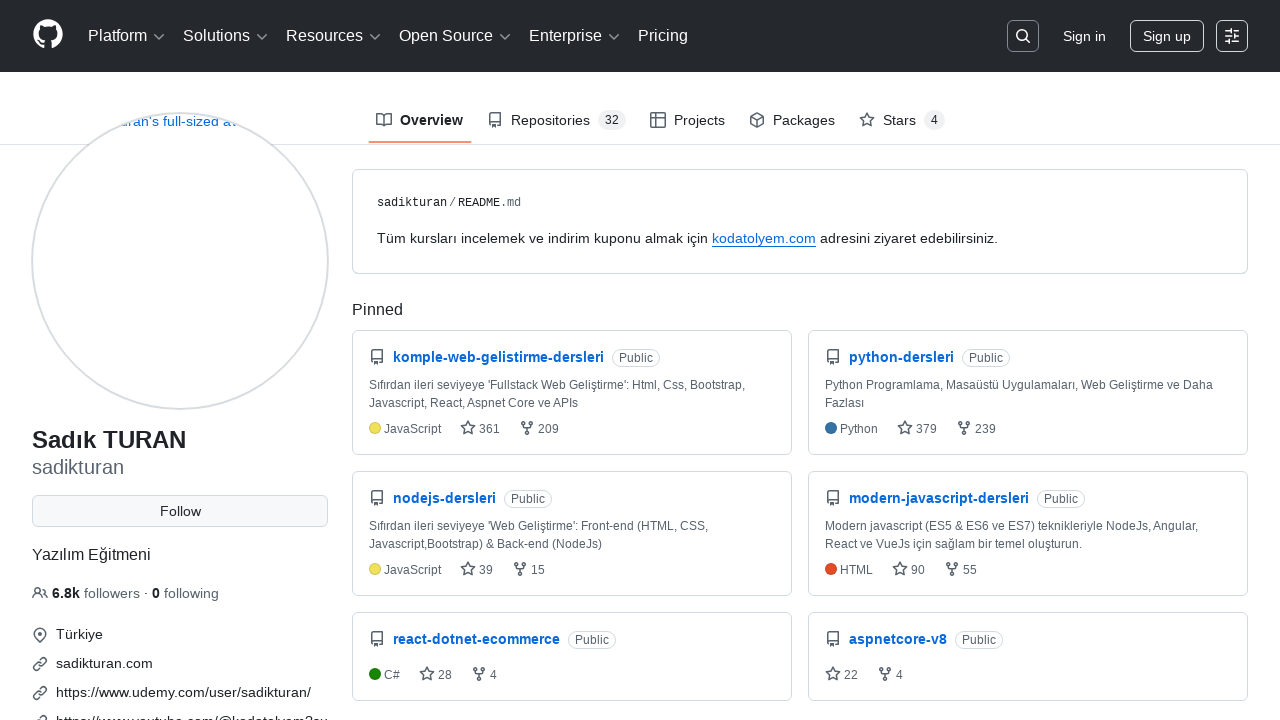

GitHub profile page loaded again after forward navigation
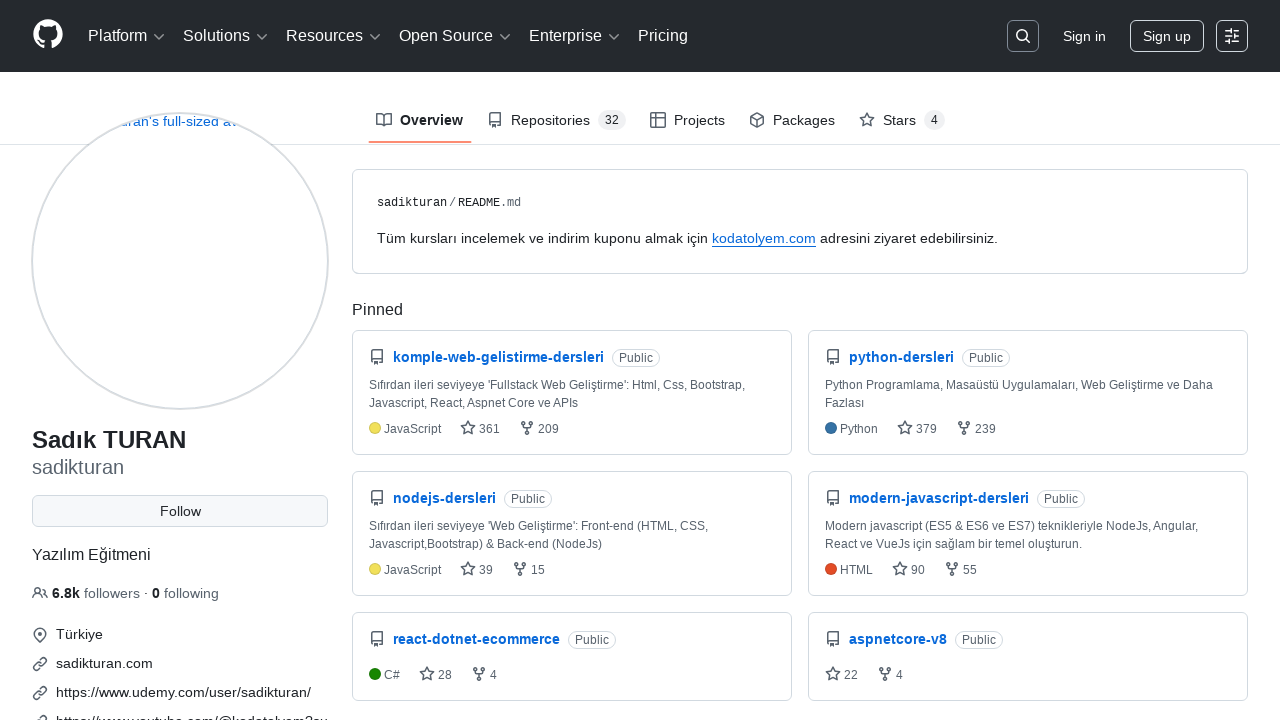

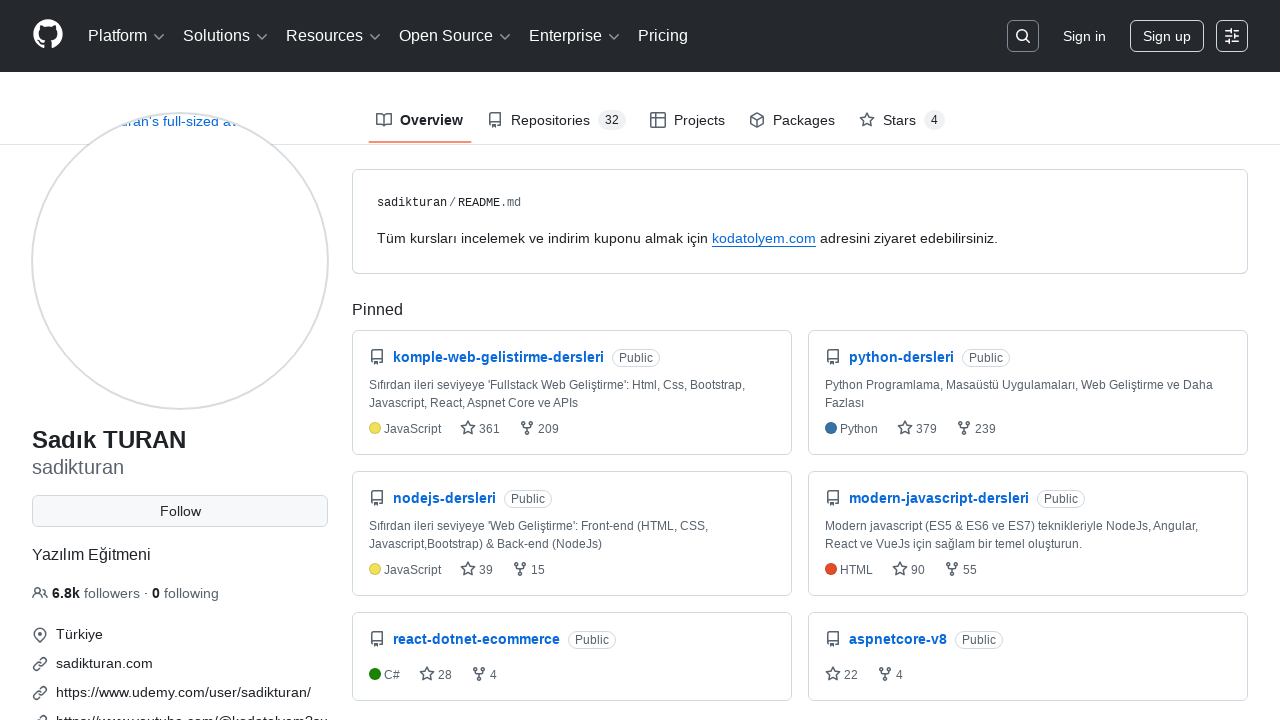